Navigates to Expedia and checks if a child age dropdown element is displayed on the page

Starting URL: http://www.expedia.com

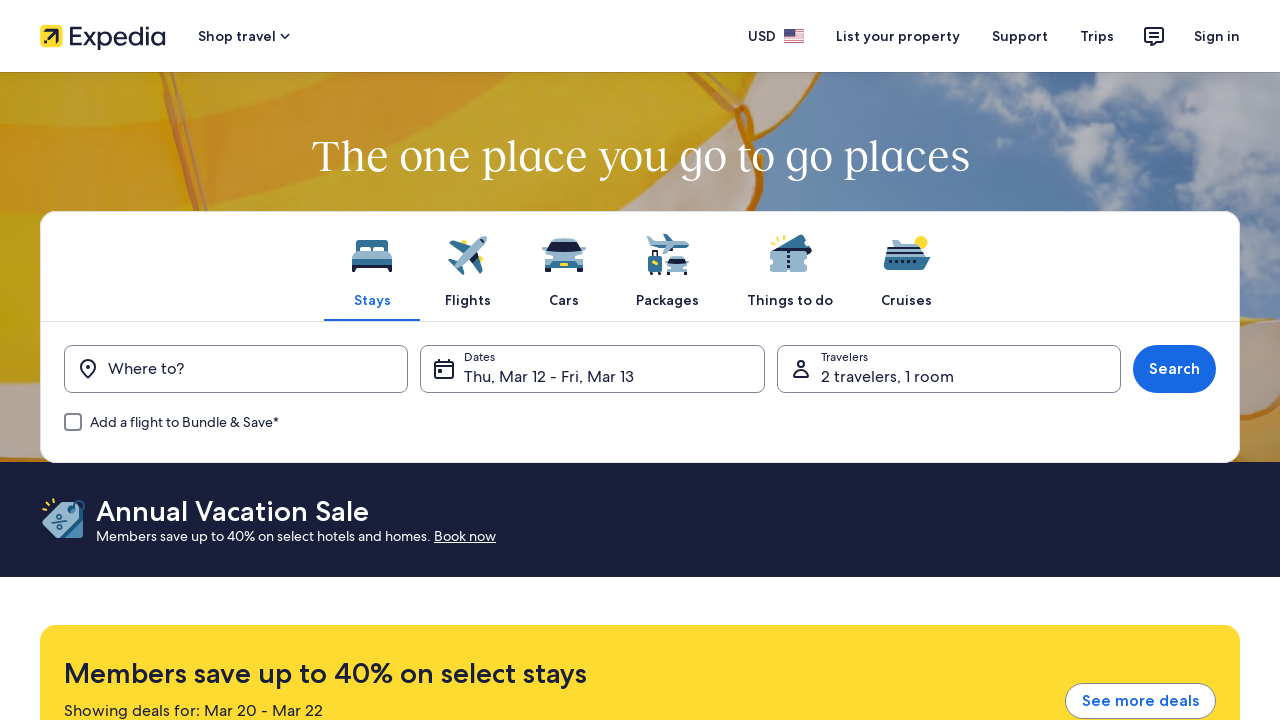

Navigated to Expedia homepage
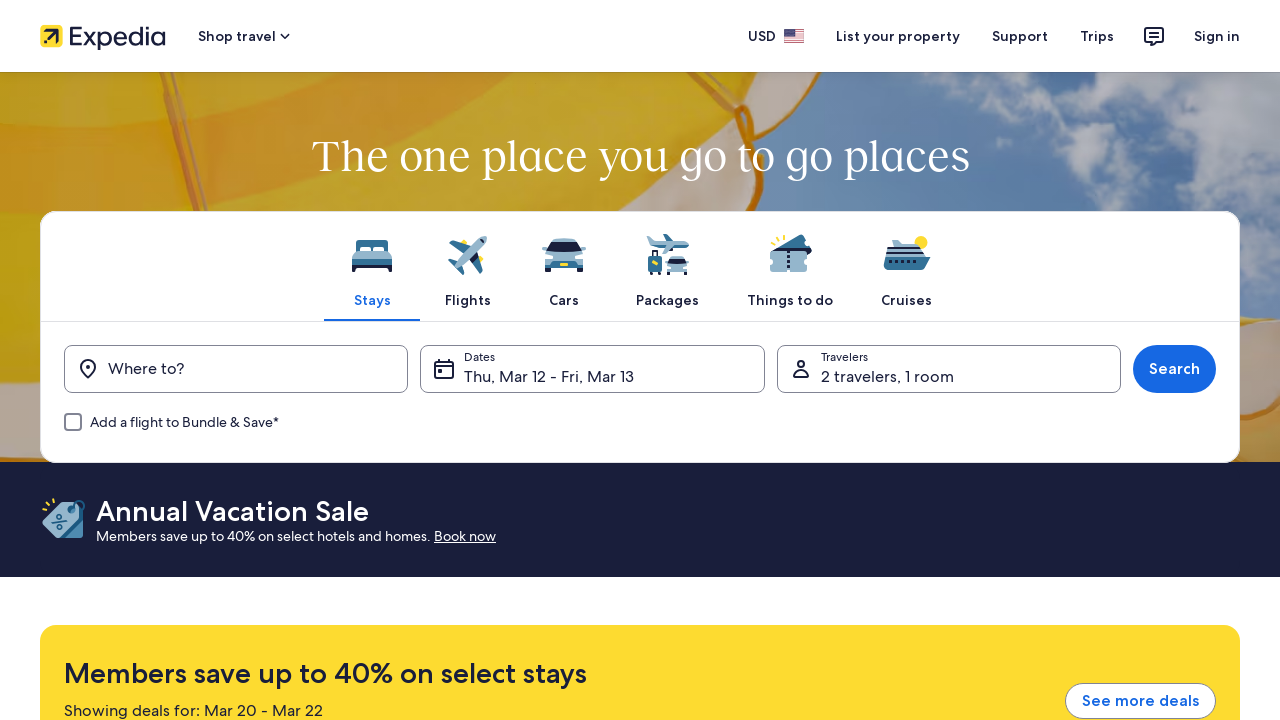

Located child age dropdown element
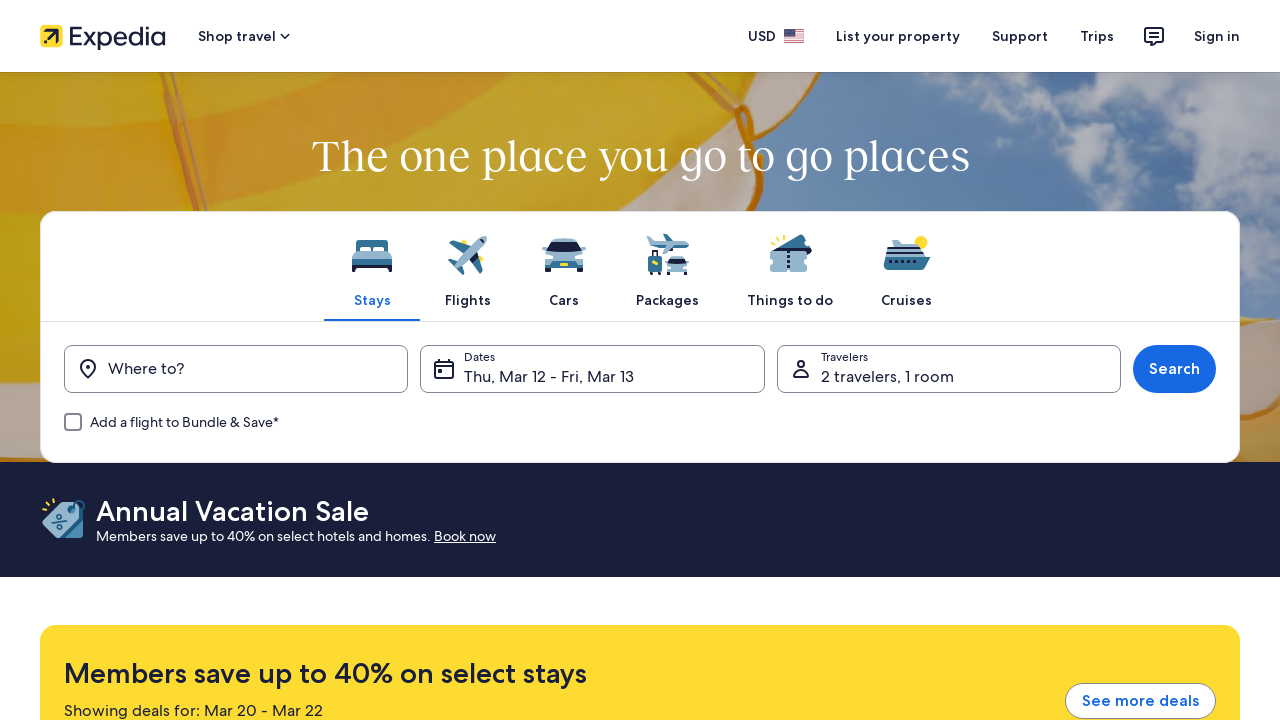

Checked if child age dropdown is visible: False
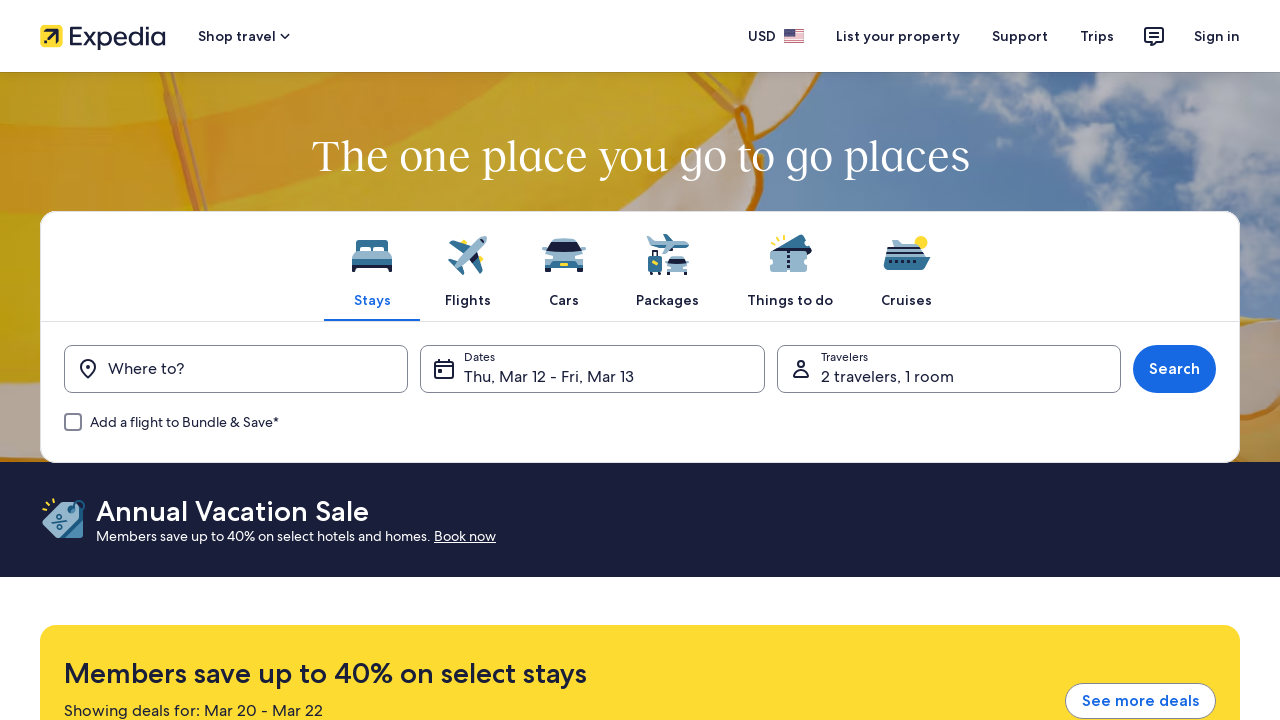

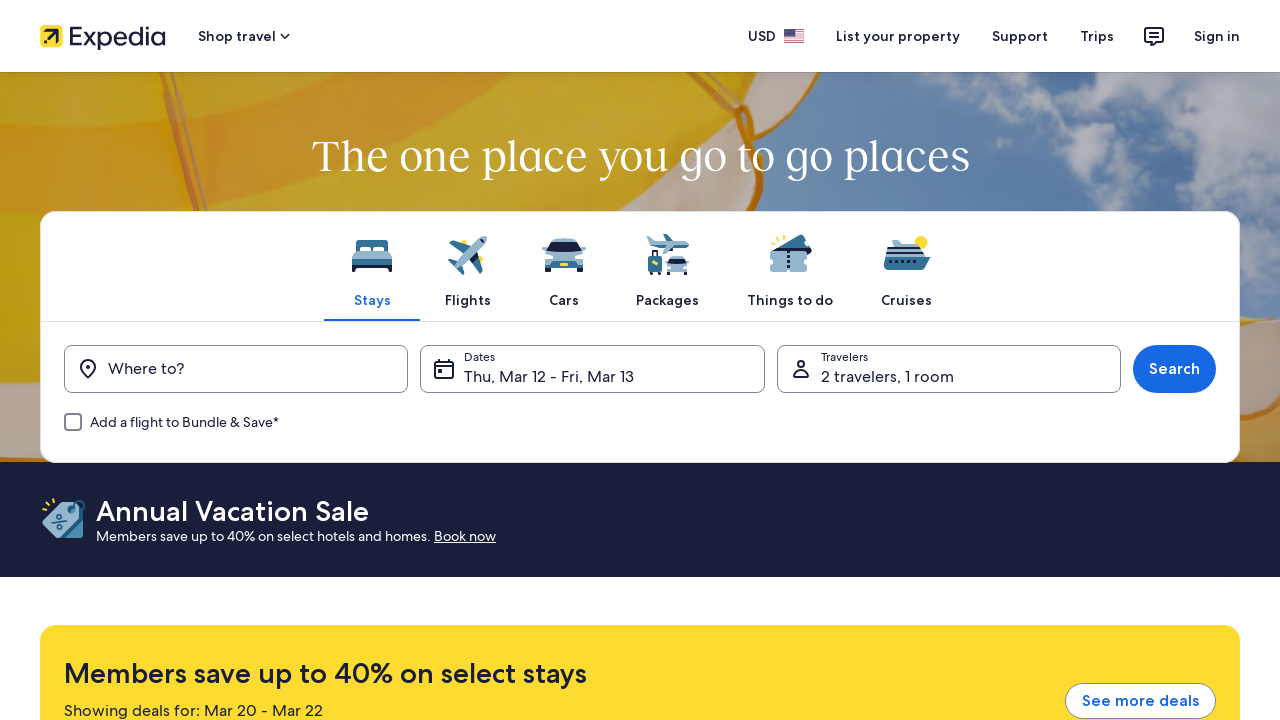